Solves a math problem by extracting a value from an element attribute, calculating the result, and submitting a form with checkbox and radio button selections

Starting URL: https://suninjuly.github.io/get_attribute.html

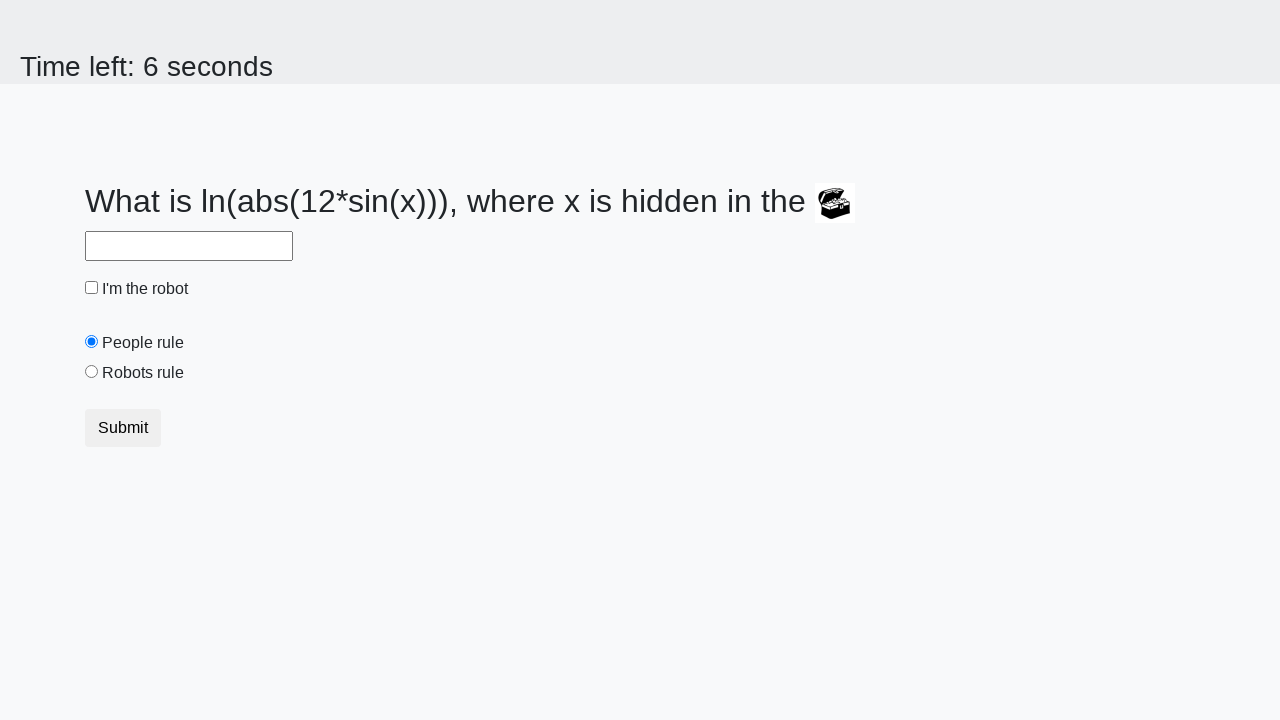

Located treasure element
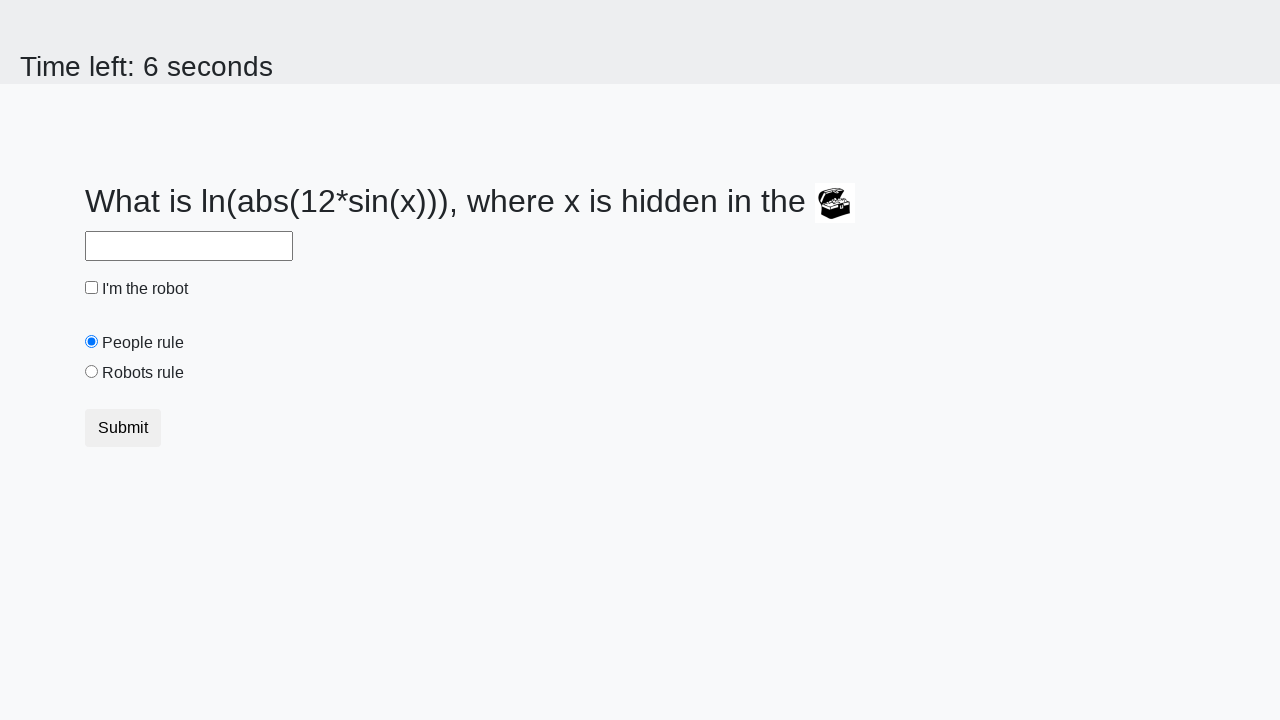

Extracted valuex attribute from treasure element: 810
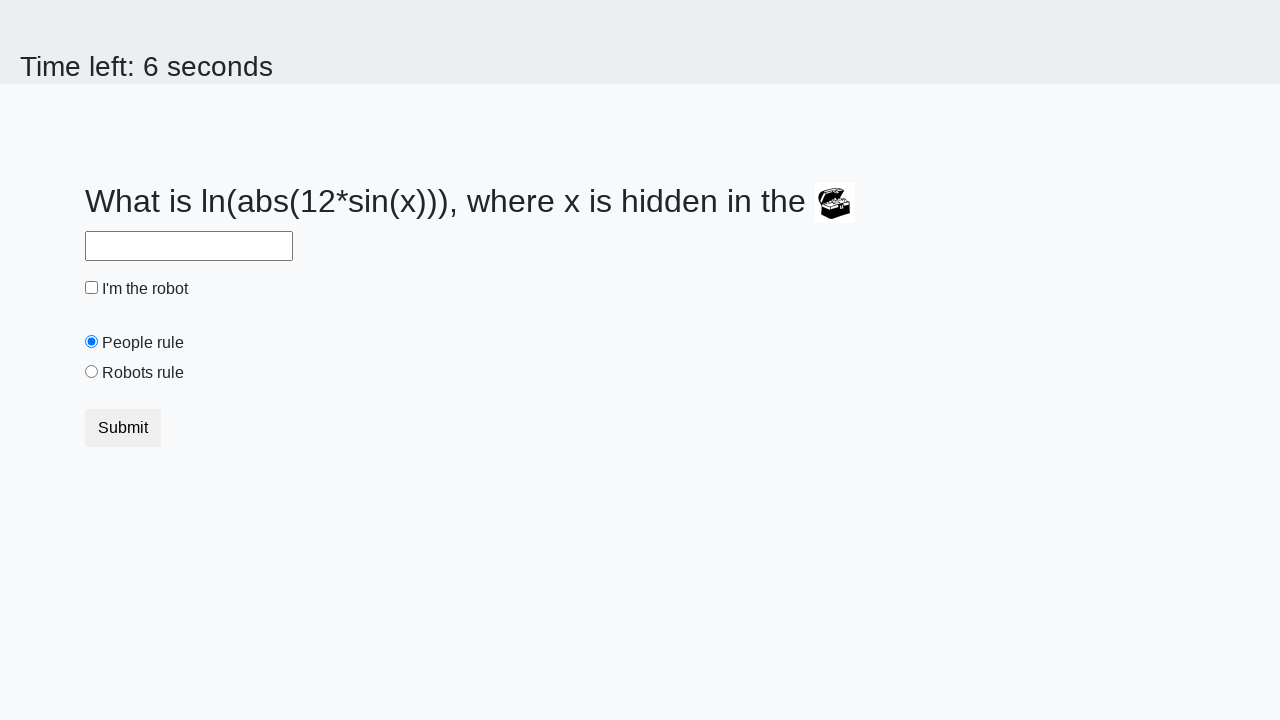

Calculated math result: 1.804307713866034
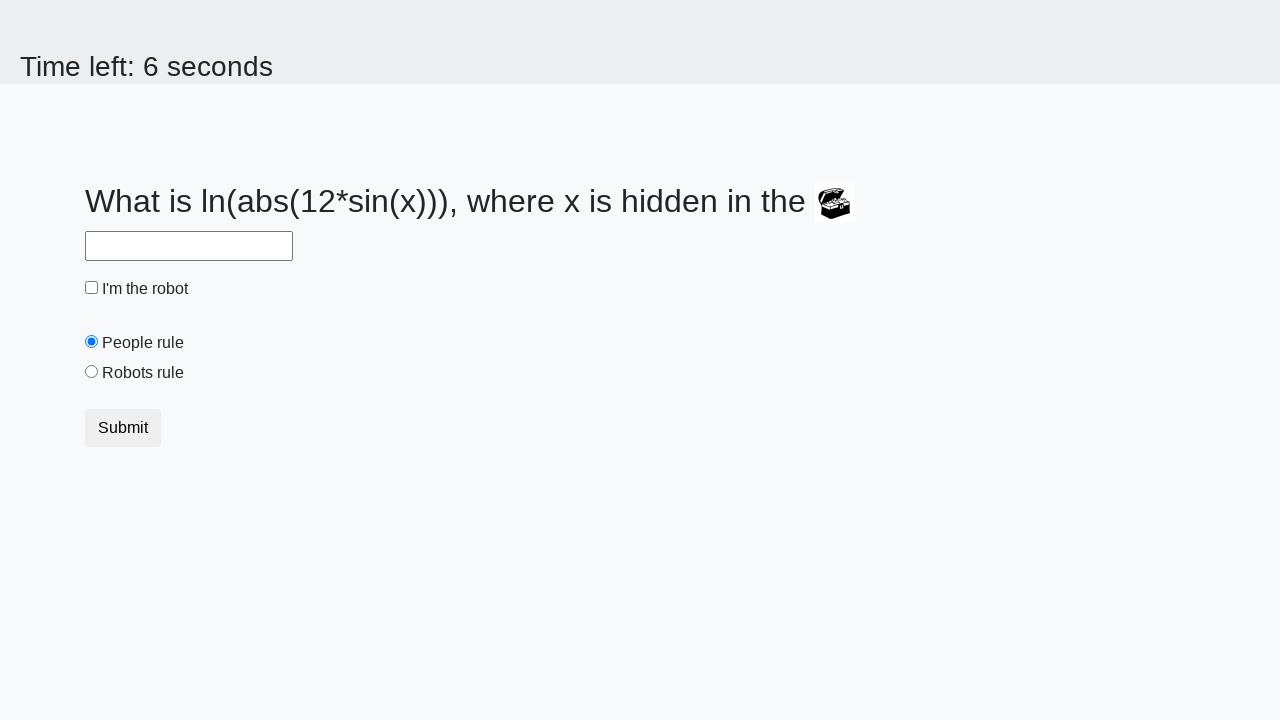

Filled answer field with calculated result on #answer
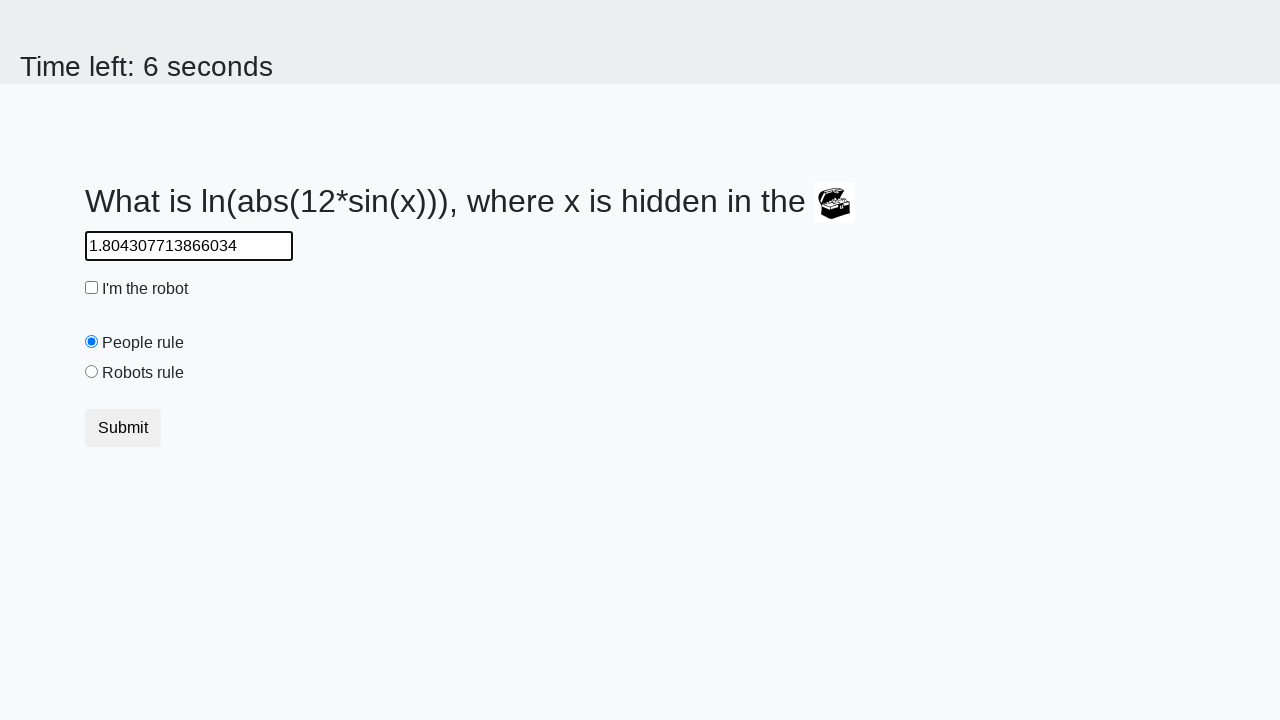

Clicked robot checkbox at (92, 288) on #robotCheckbox
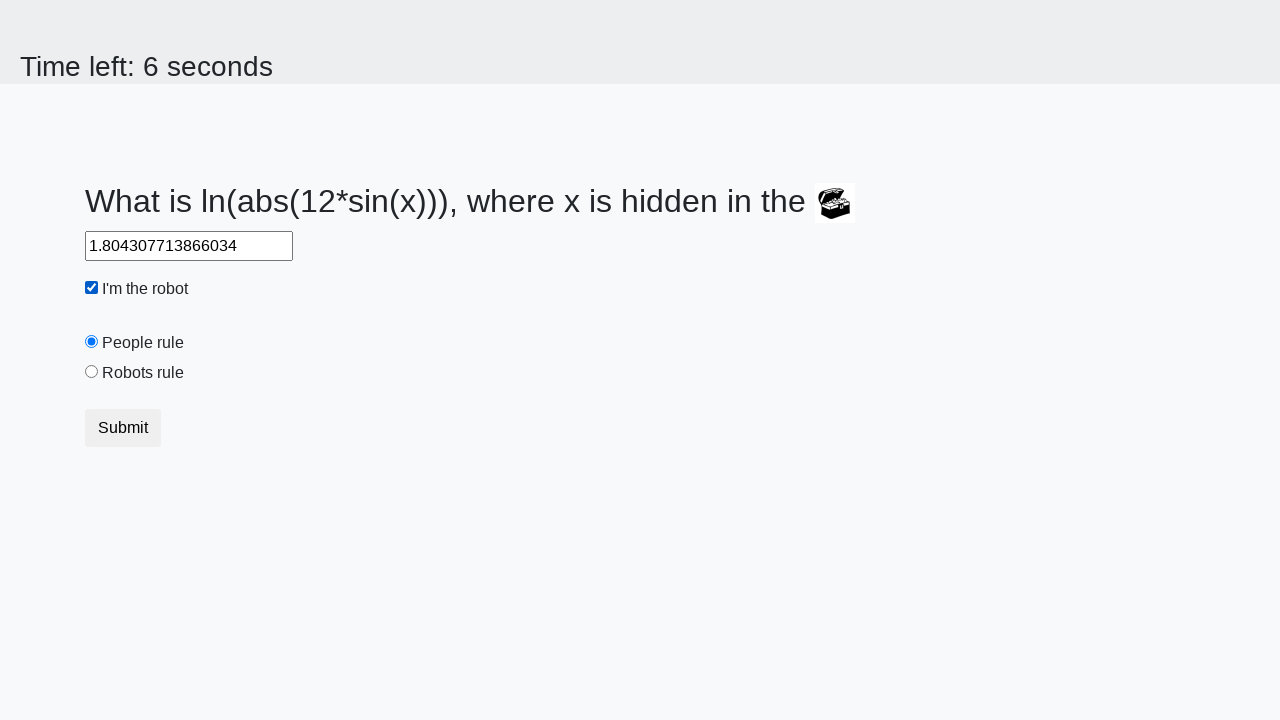

Clicked robots rule radio button at (92, 372) on #robotsRule
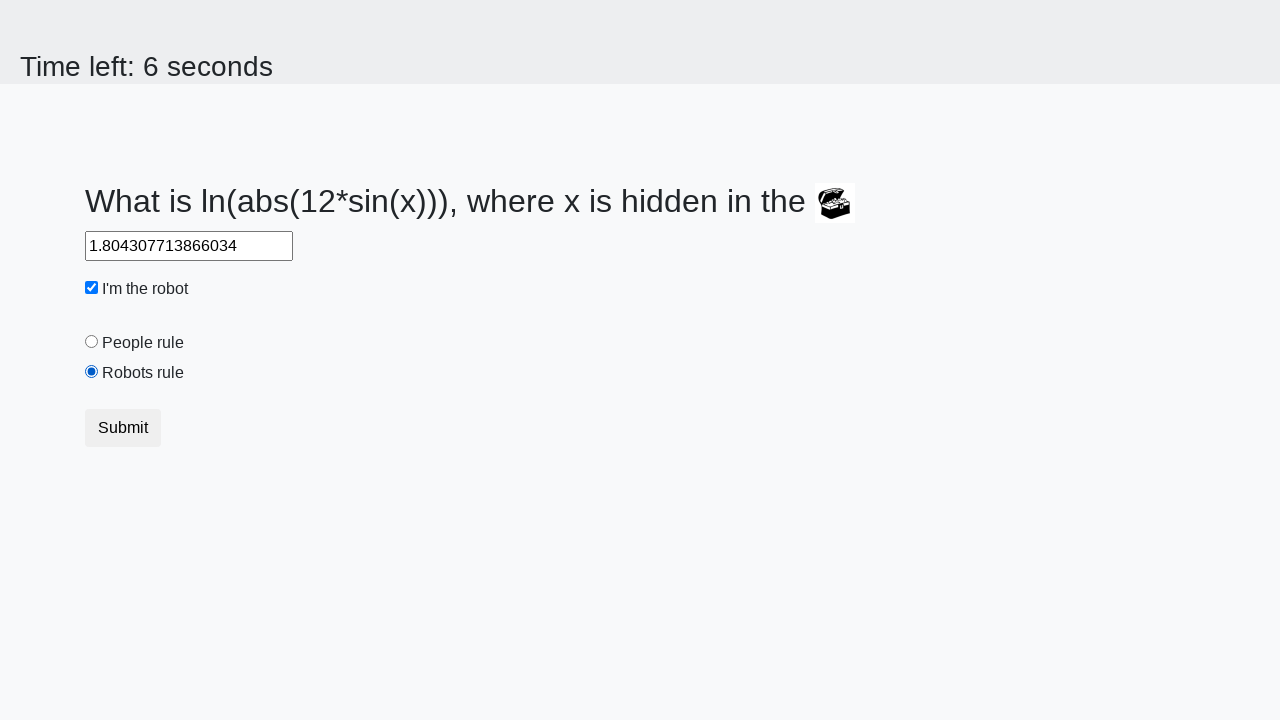

Clicked submit button at (123, 428) on button
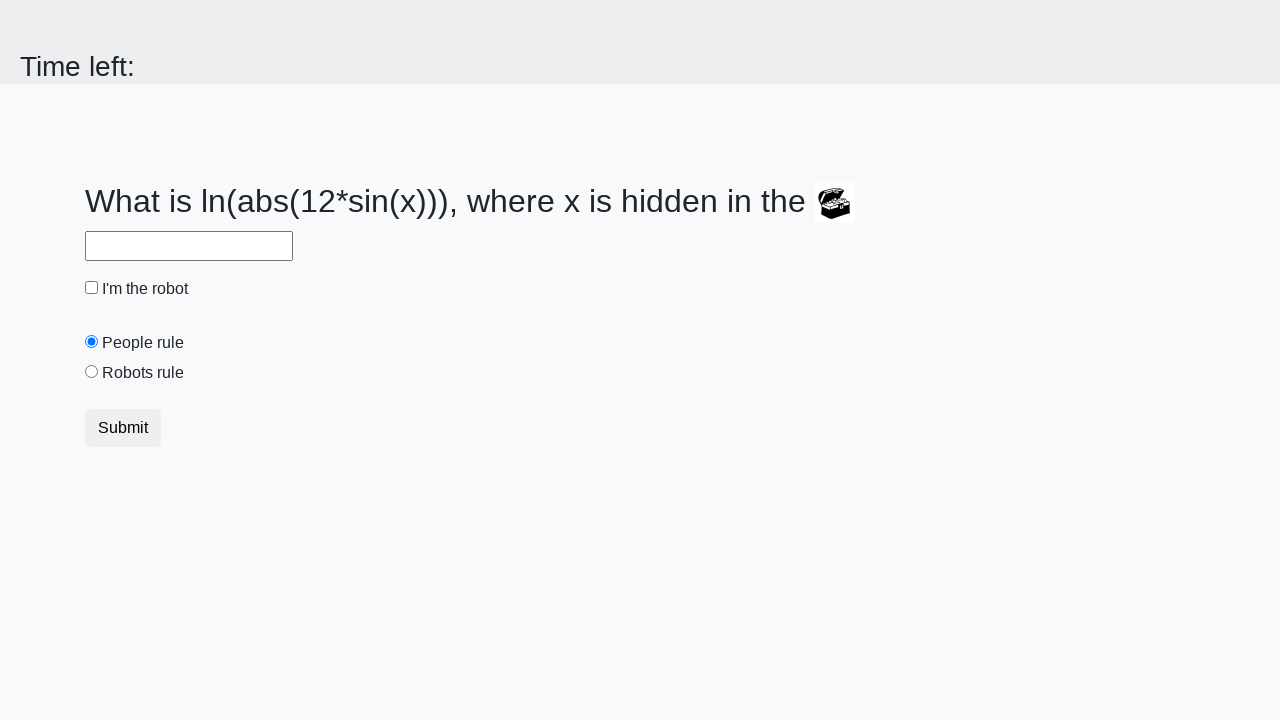

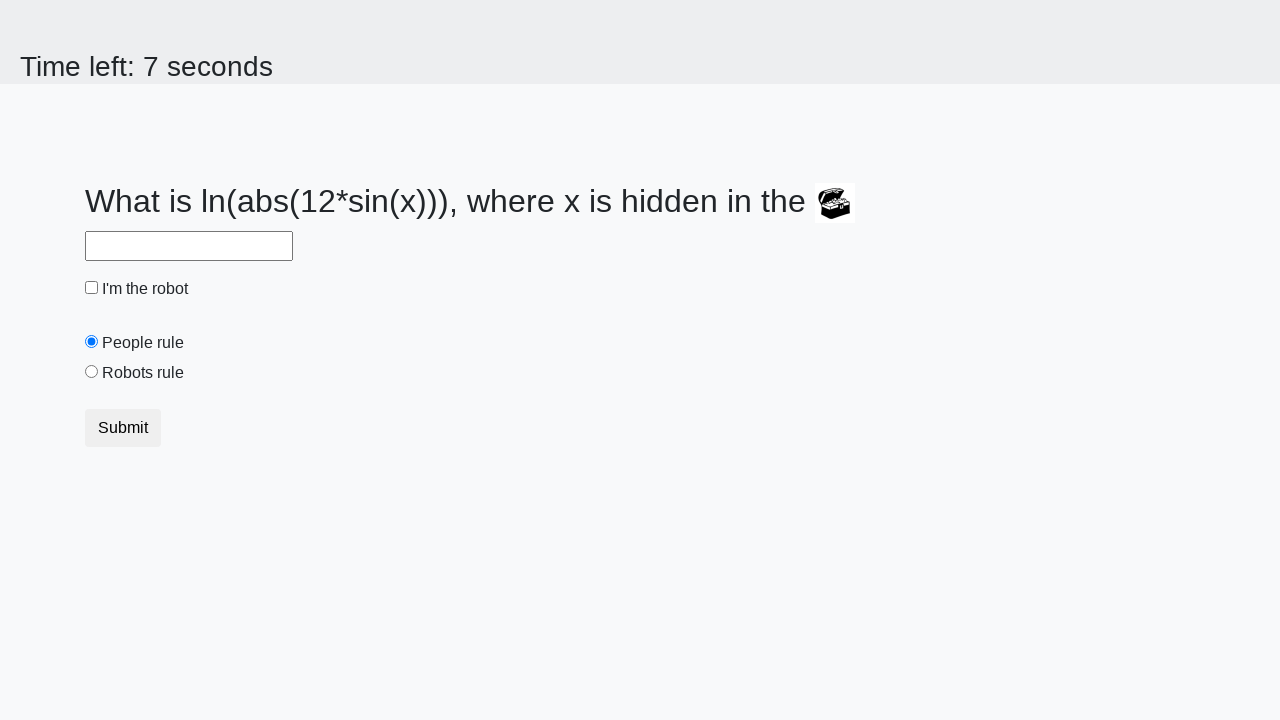